Tests how Booking.com handles an extremely long input string (10,000 characters) in the destination field to verify the system doesn't crash with error codes.

Starting URL: https://www.booking.com/

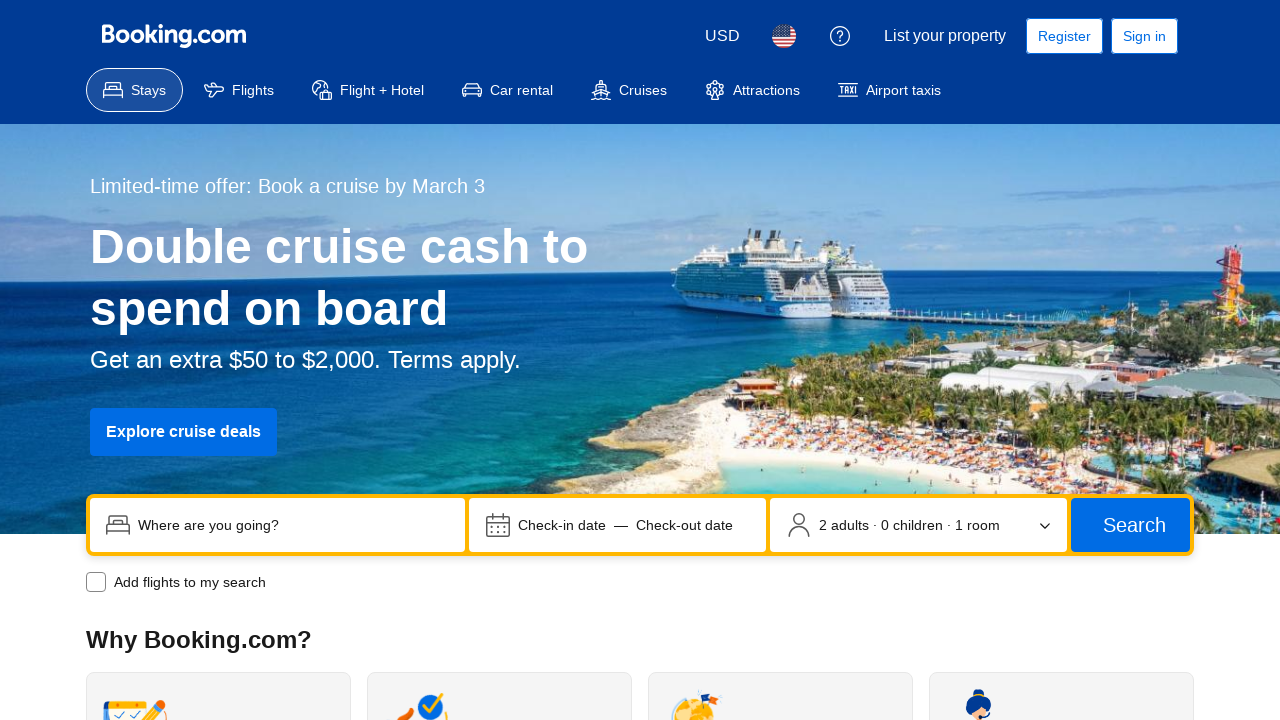

Clicked on destination input field at (294, 525) on input[name='ss']
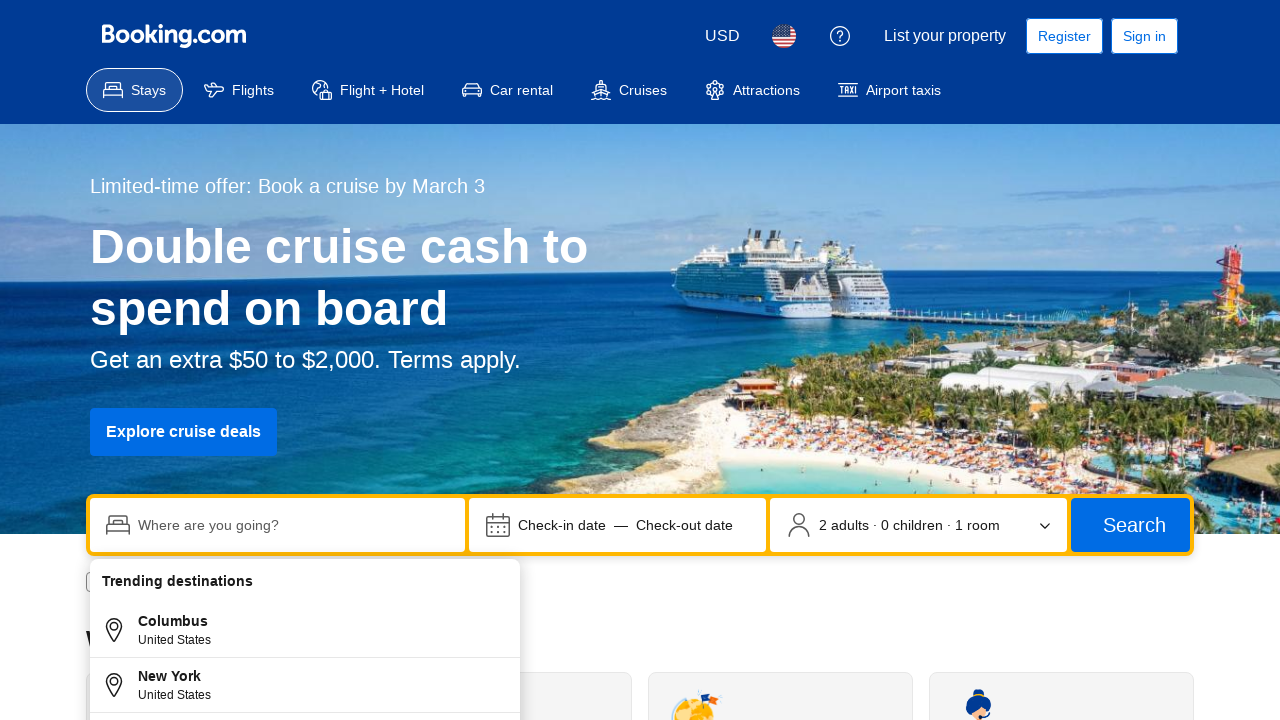

Filled destination field with 10,000 character string on input[name='ss']
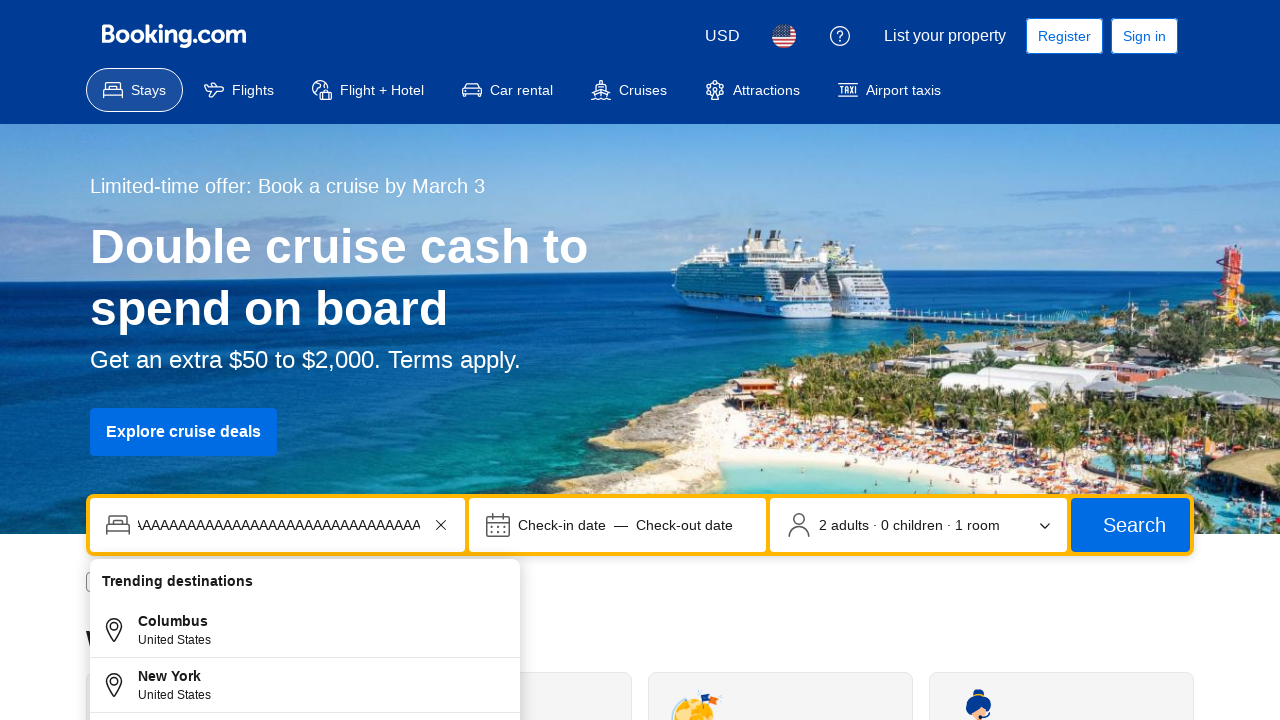

Waited 1 second for page to process input
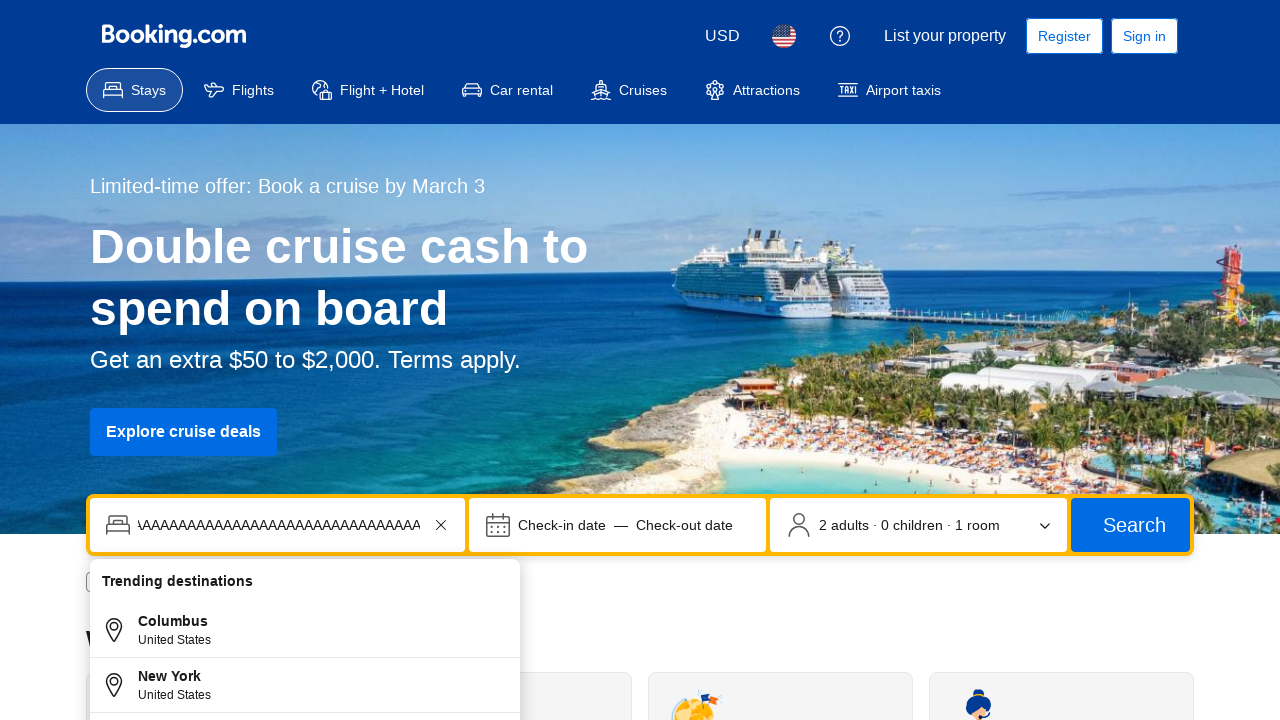

Clicked date picker button to open calendar at (618, 525) on button[data-testid='searchbox-dates-container']
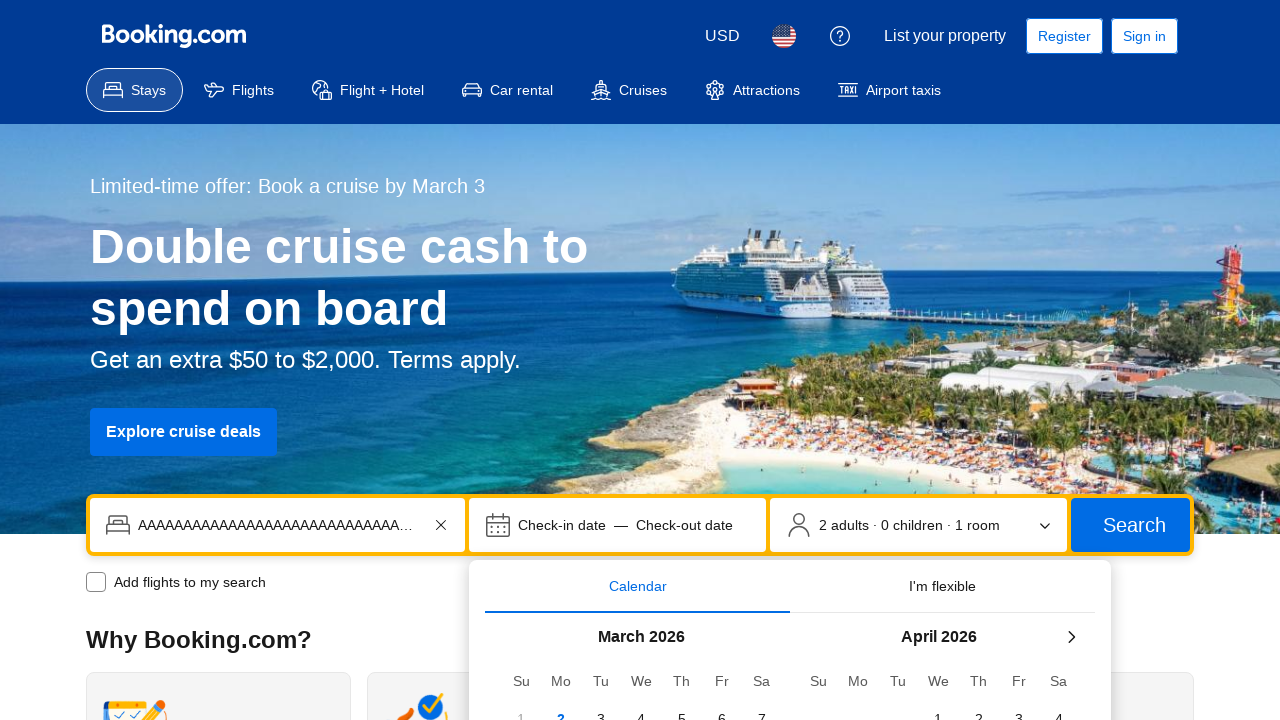

Selected check-in date: 2026-03-09 at (561, 360) on span[data-date="2026-03-09"]
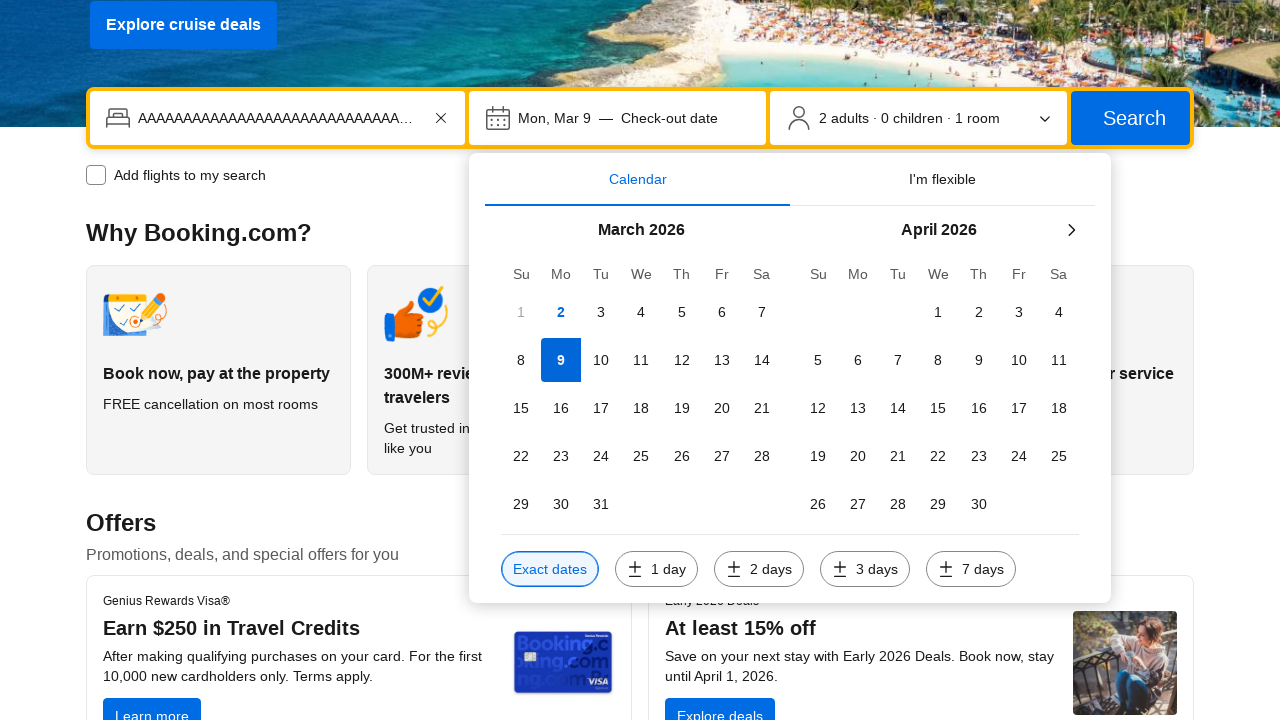

Selected check-out date: 2026-03-12 at (682, 360) on span[data-date="2026-03-12"]
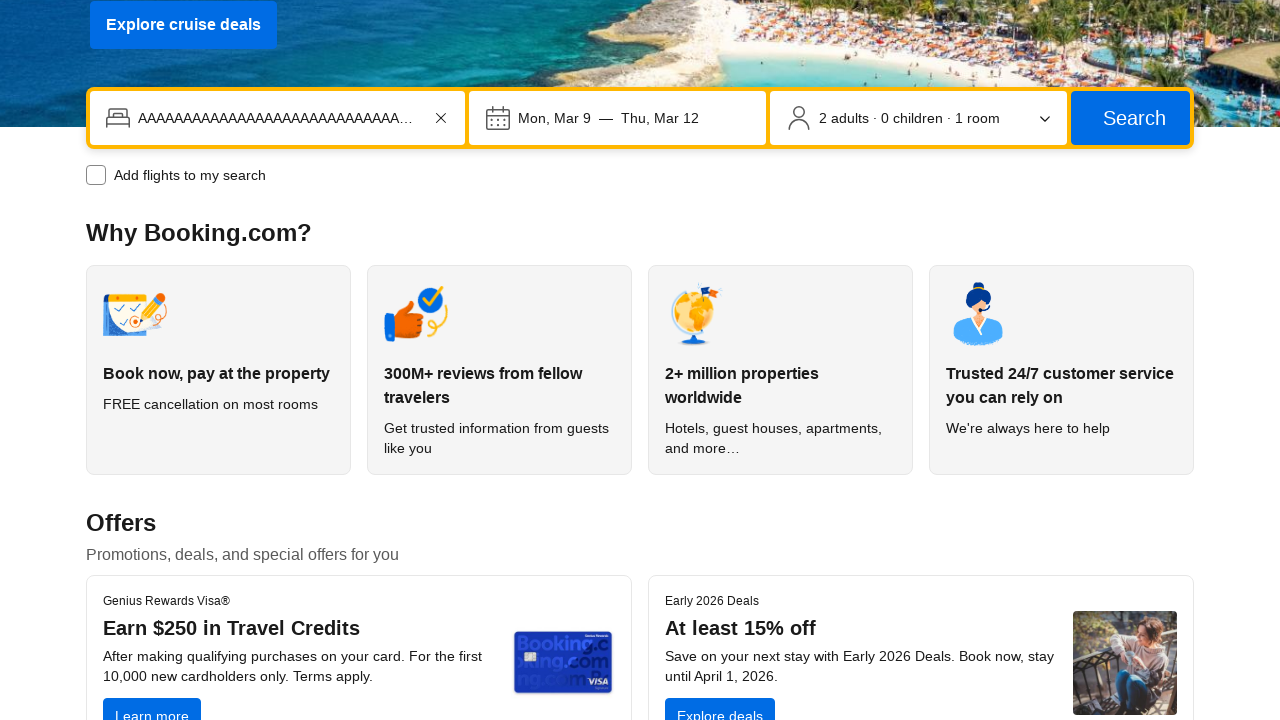

Clicked search button to submit form at (1130, 118) on button[type='submit']
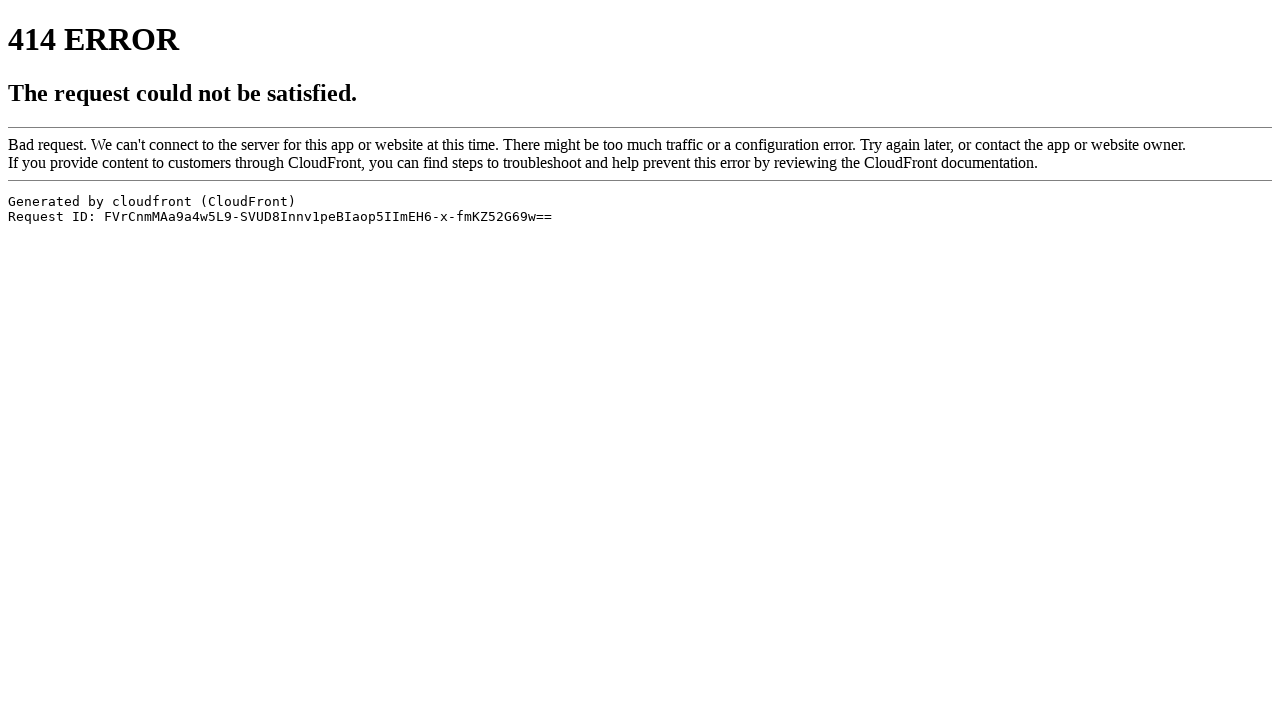

Waited 5 seconds for search results or error page to load
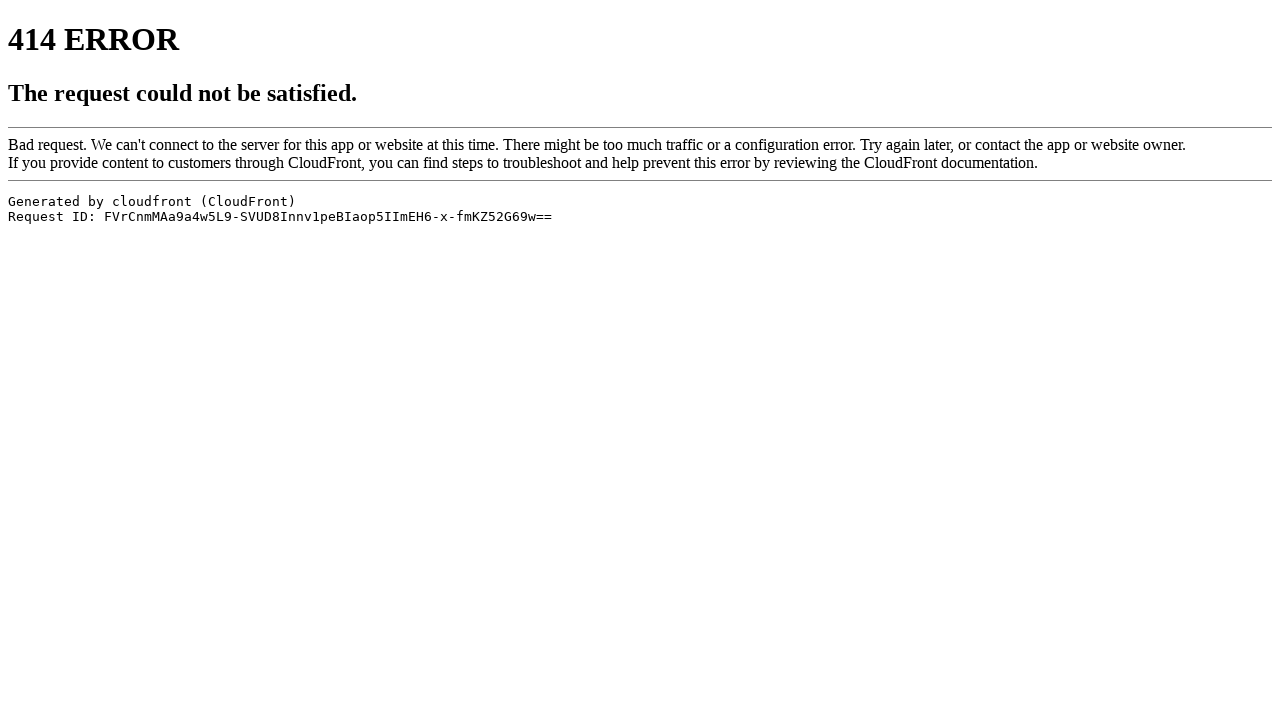

Located h1 header to check for error messages
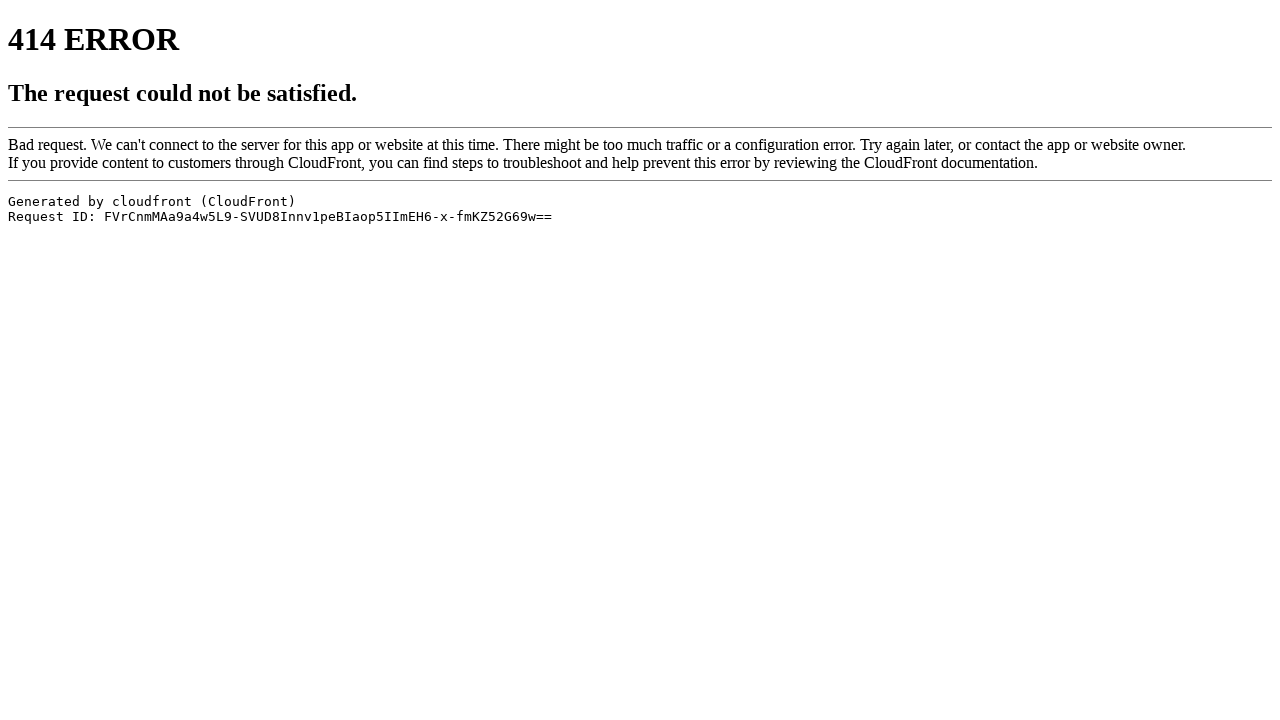

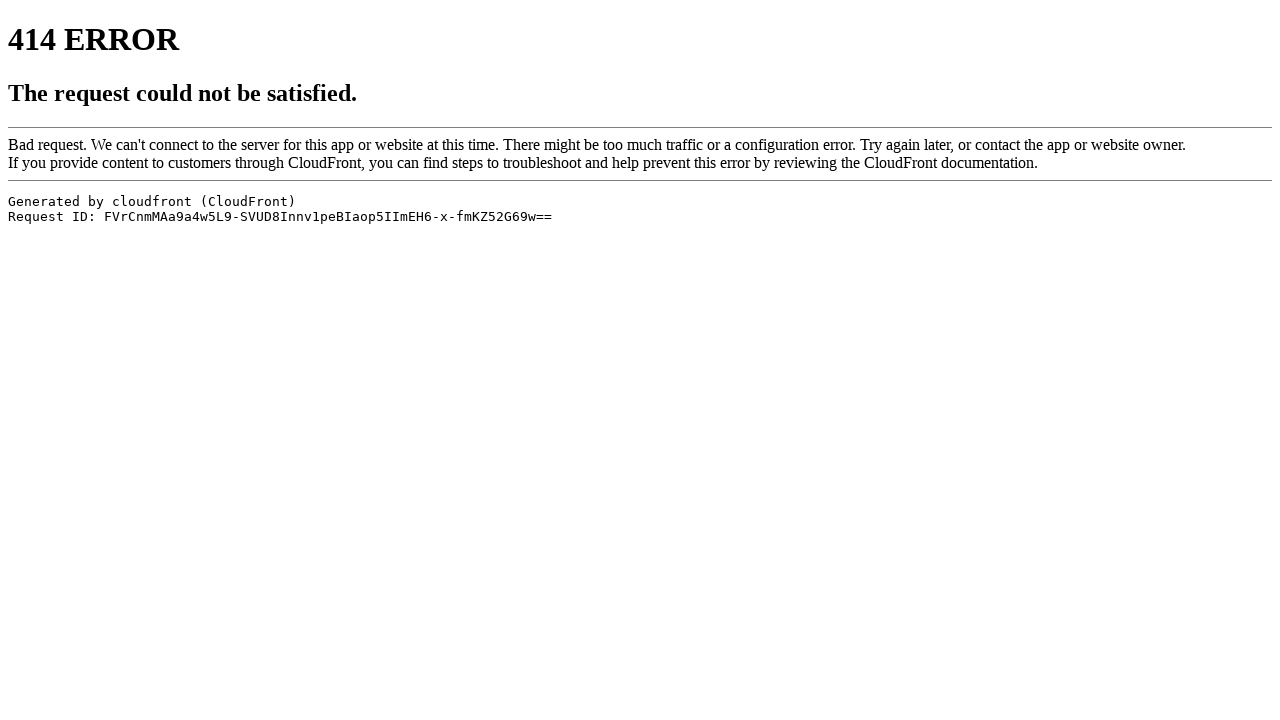